Tests filtering to display all items after filtering by other criteria

Starting URL: https://demo.playwright.dev/todomvc

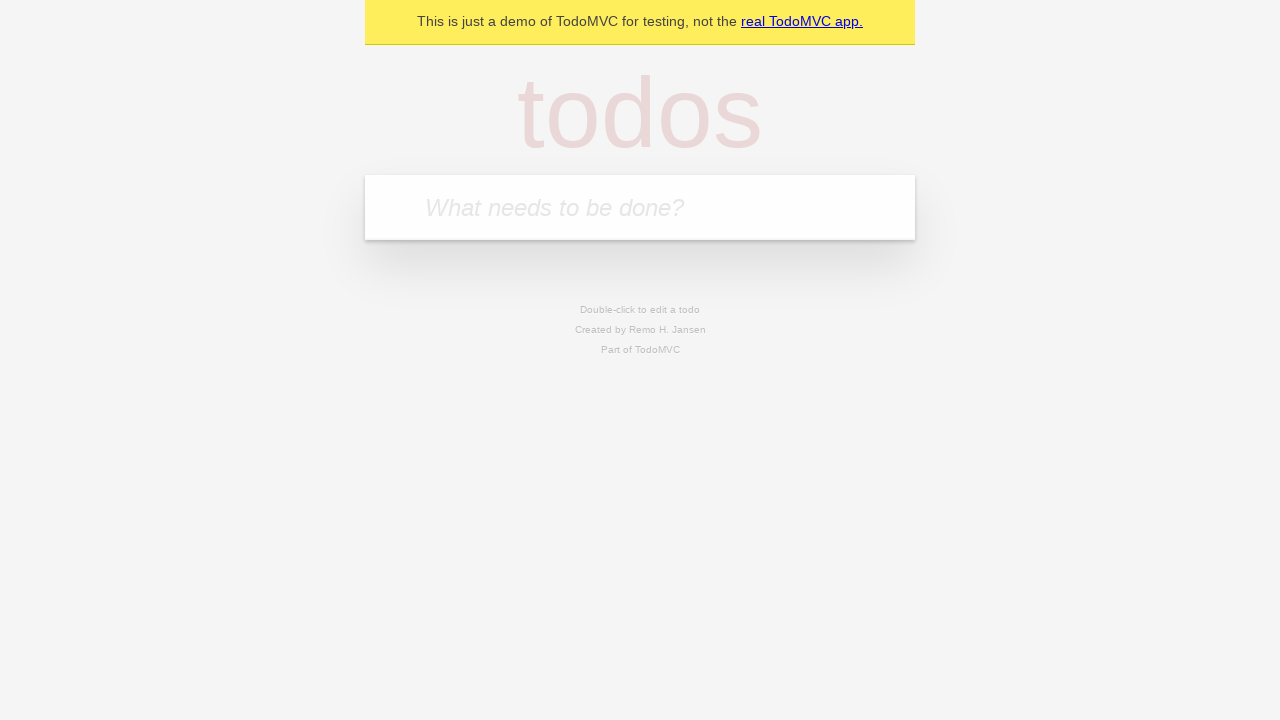

Filled todo input with 'buy some cheese' on internal:attr=[placeholder="What needs to be done?"i]
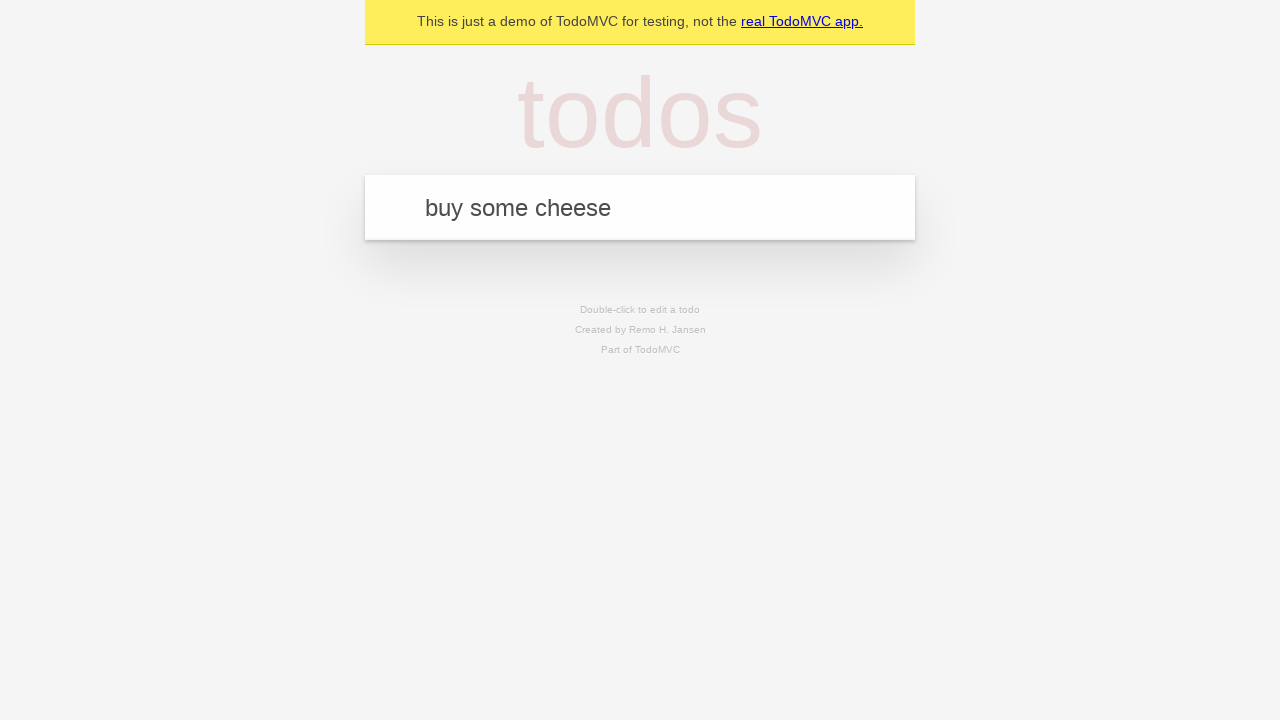

Pressed Enter to add first todo on internal:attr=[placeholder="What needs to be done?"i]
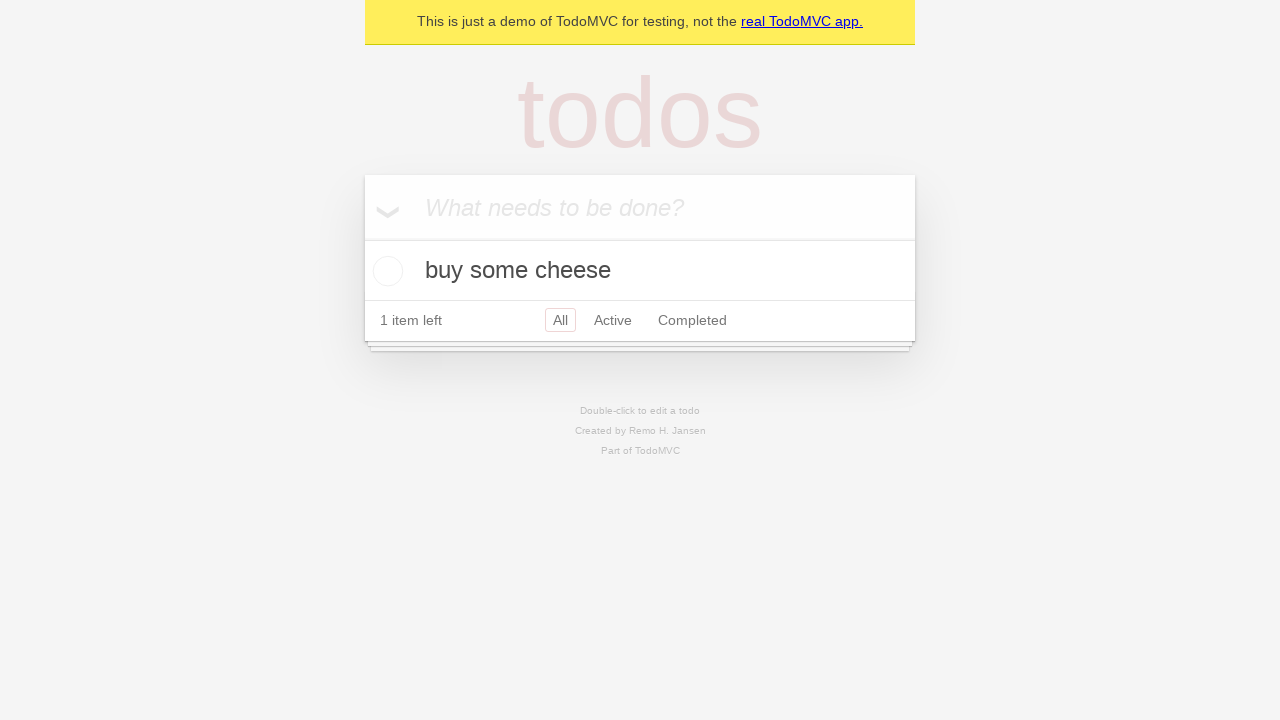

Filled todo input with 'feed the cat' on internal:attr=[placeholder="What needs to be done?"i]
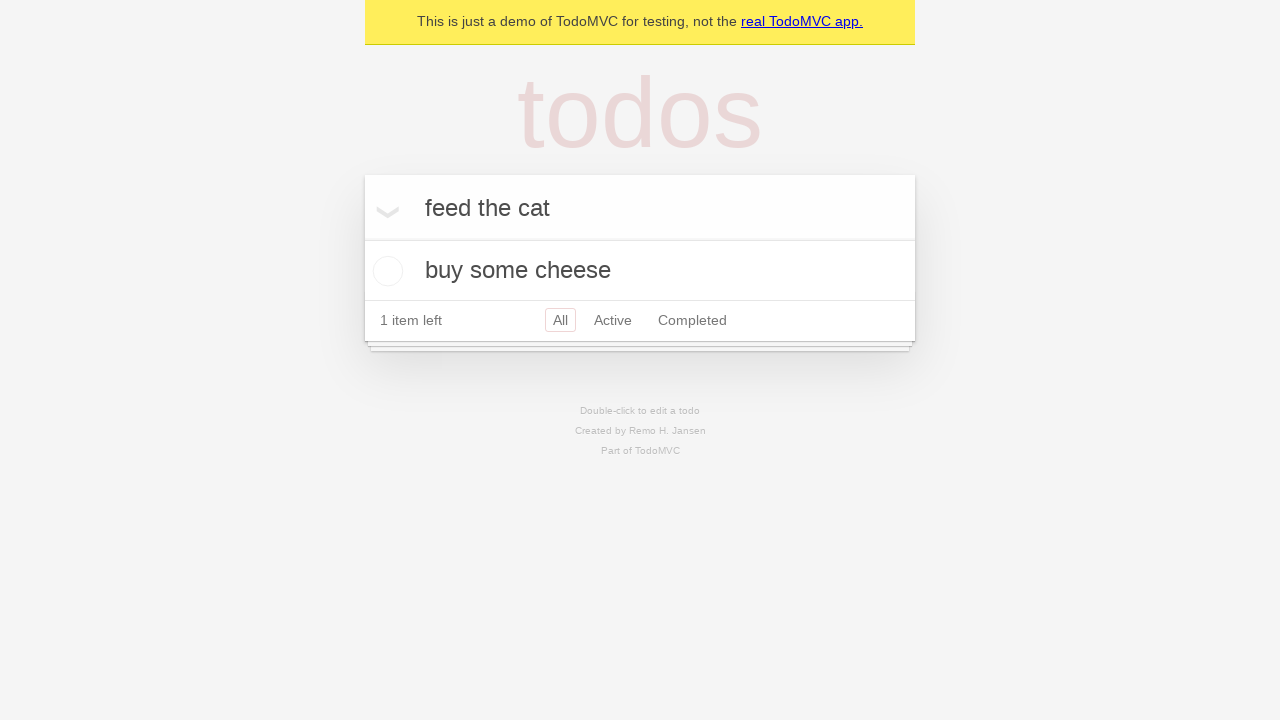

Pressed Enter to add second todo on internal:attr=[placeholder="What needs to be done?"i]
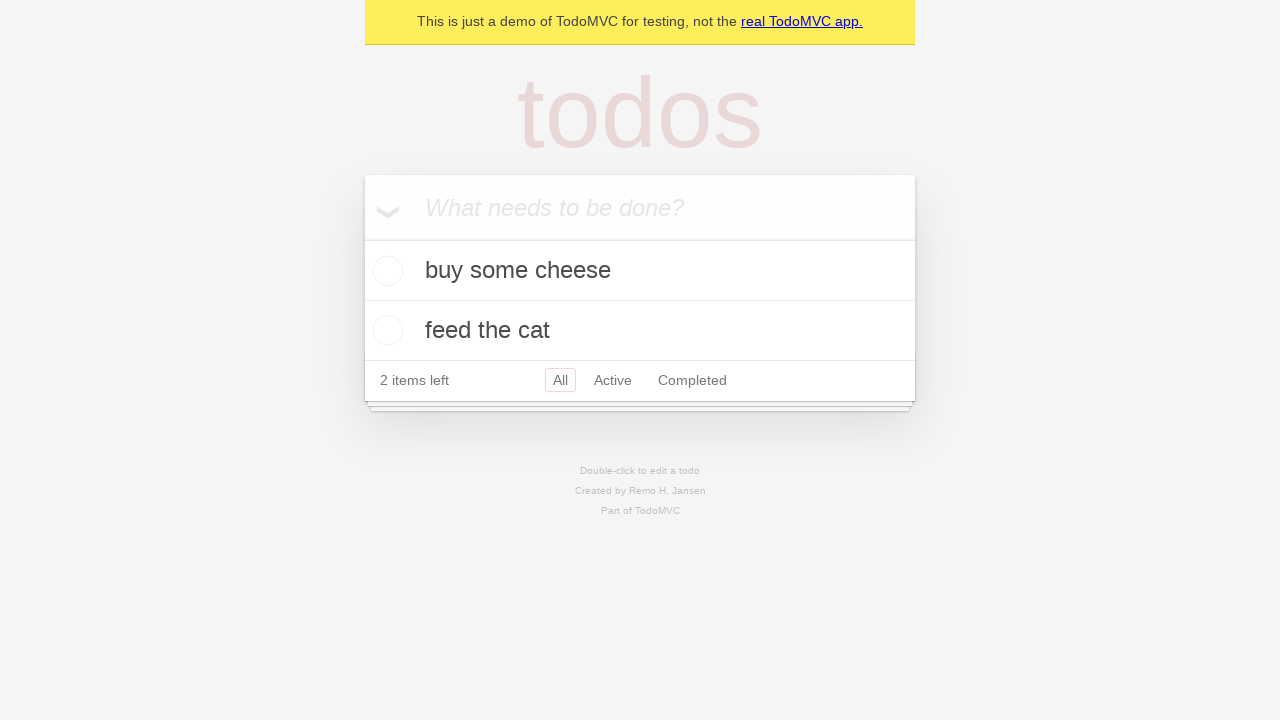

Filled todo input with 'book a doctors appointment' on internal:attr=[placeholder="What needs to be done?"i]
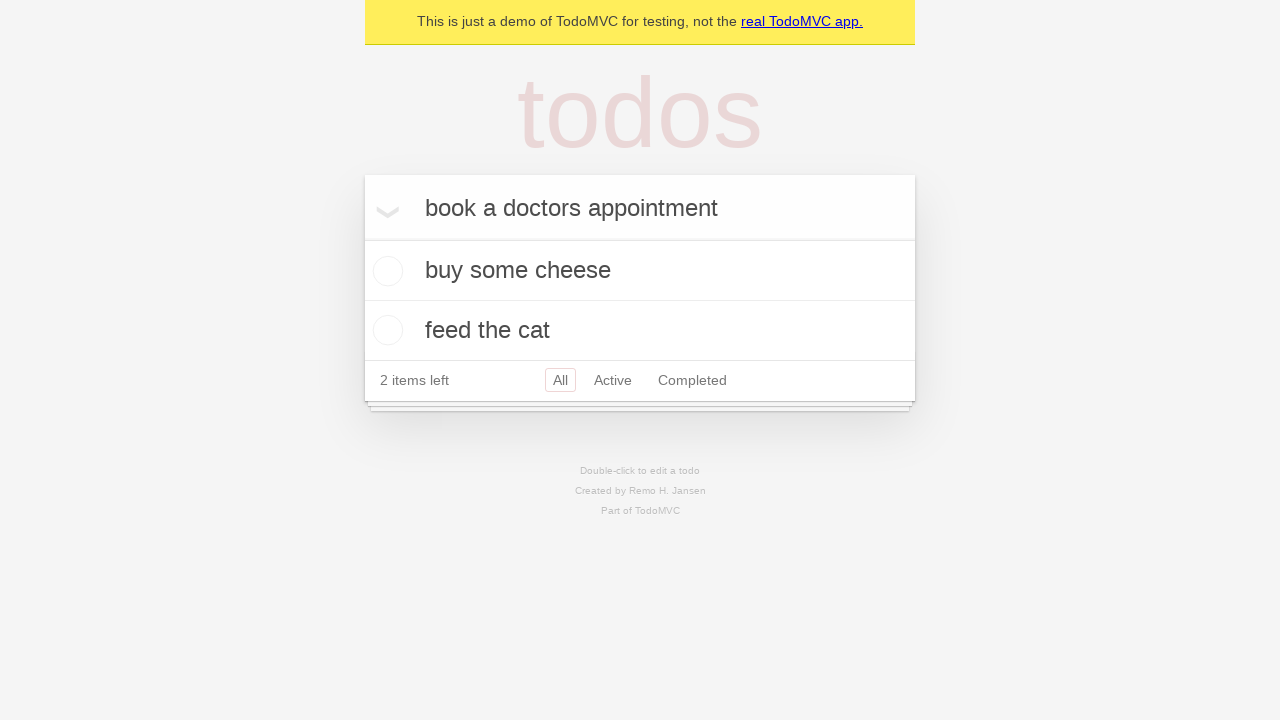

Pressed Enter to add third todo on internal:attr=[placeholder="What needs to be done?"i]
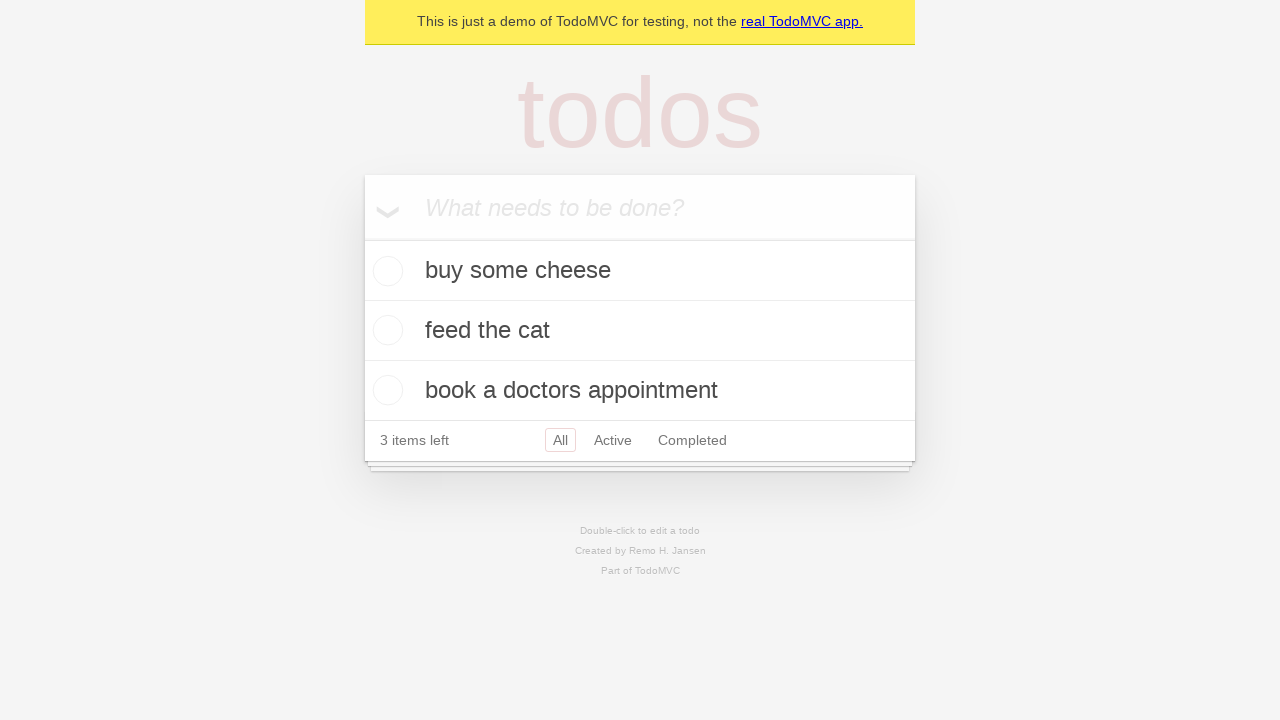

Checked the second todo item at (385, 330) on internal:testid=[data-testid="todo-item"s] >> nth=1 >> internal:role=checkbox
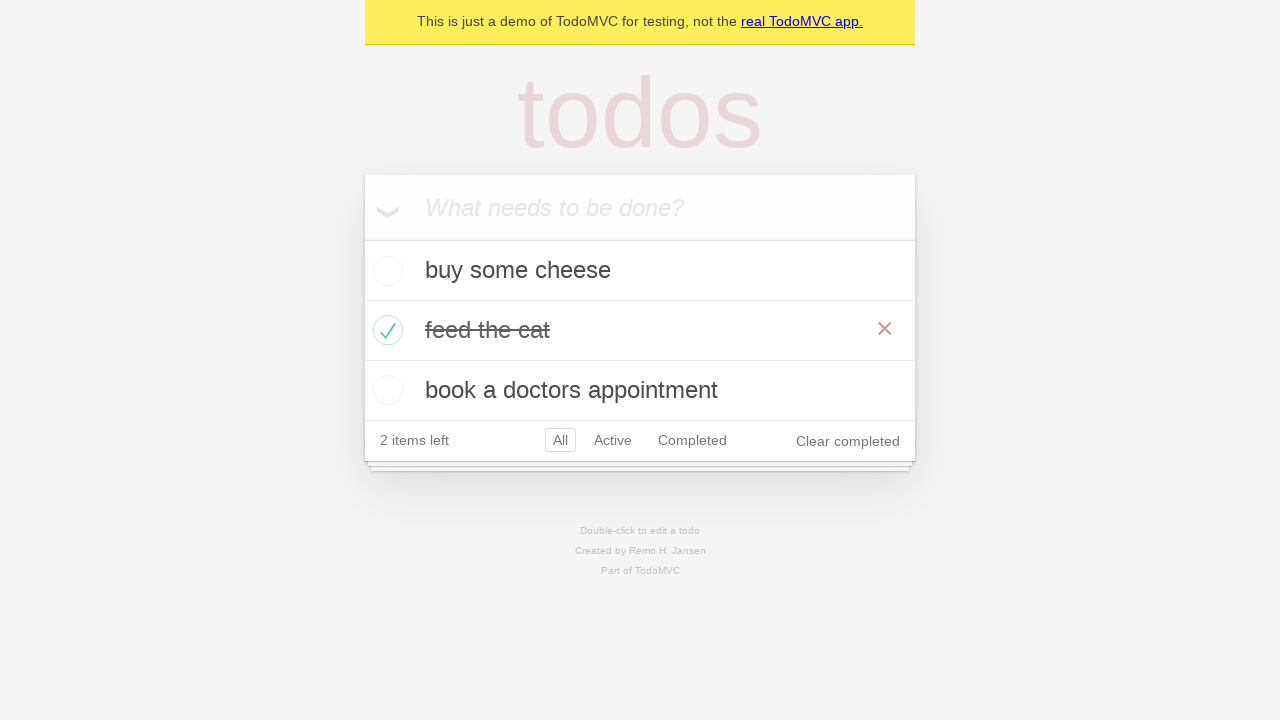

Clicked 'Active' filter to show only active todos at (613, 440) on internal:role=link[name="Active"i]
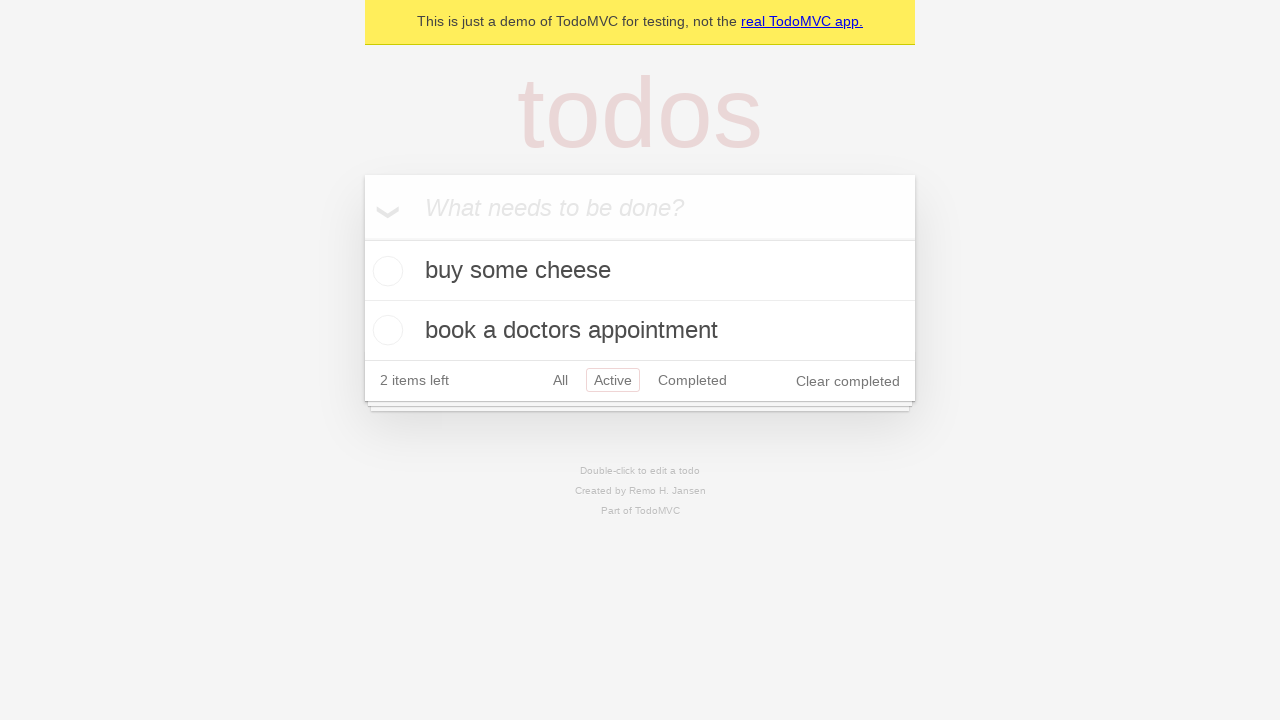

Clicked 'Completed' filter to show only completed todos at (692, 380) on internal:role=link[name="Completed"i]
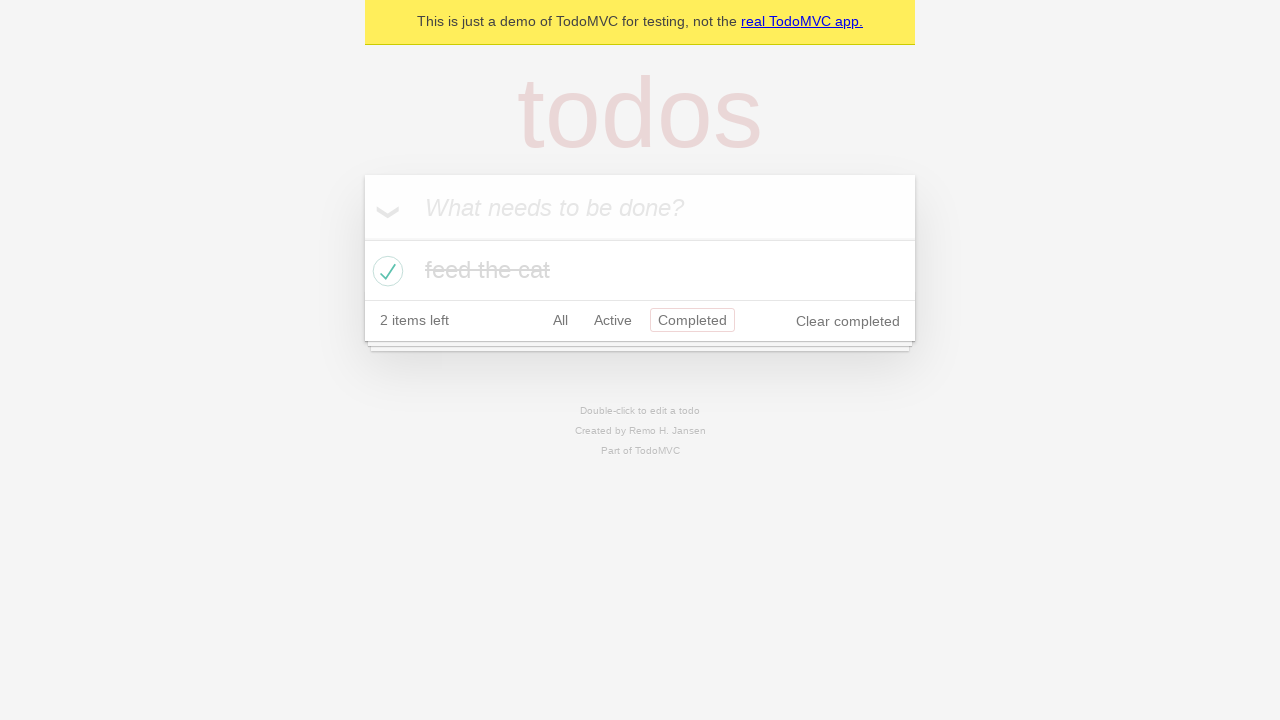

Clicked 'All' filter to display all items at (560, 320) on internal:role=link[name="All"i]
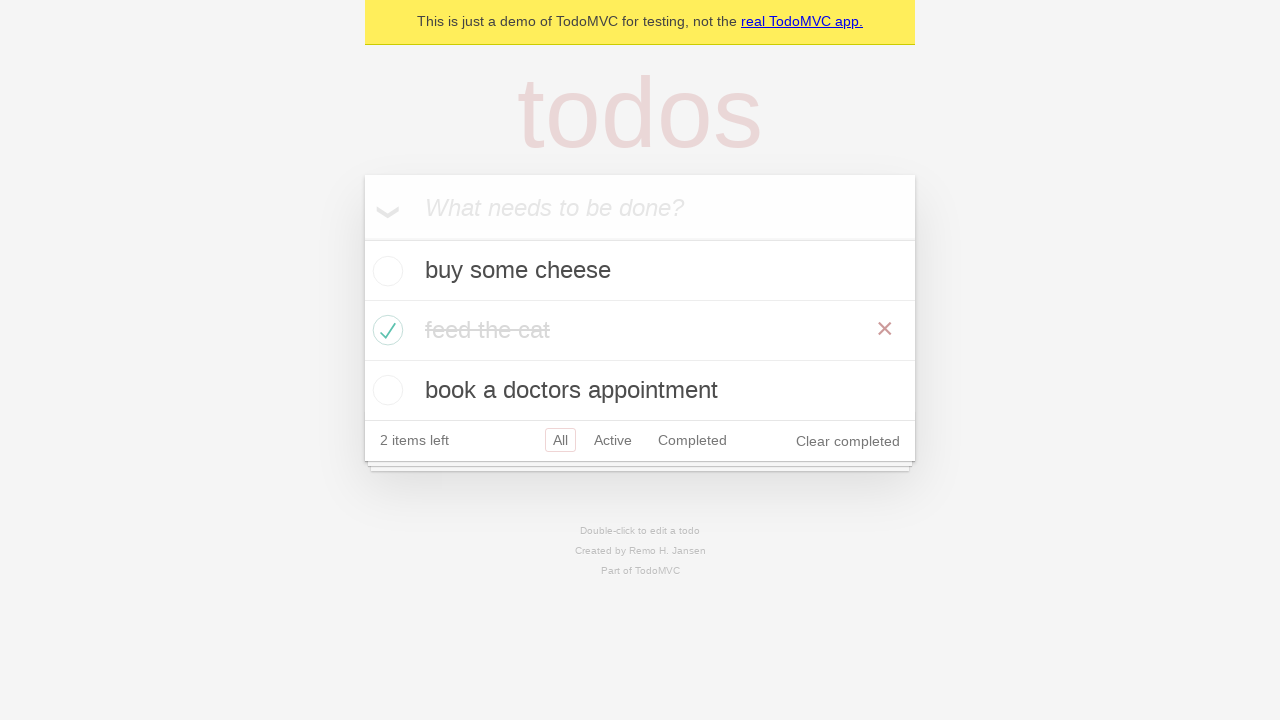

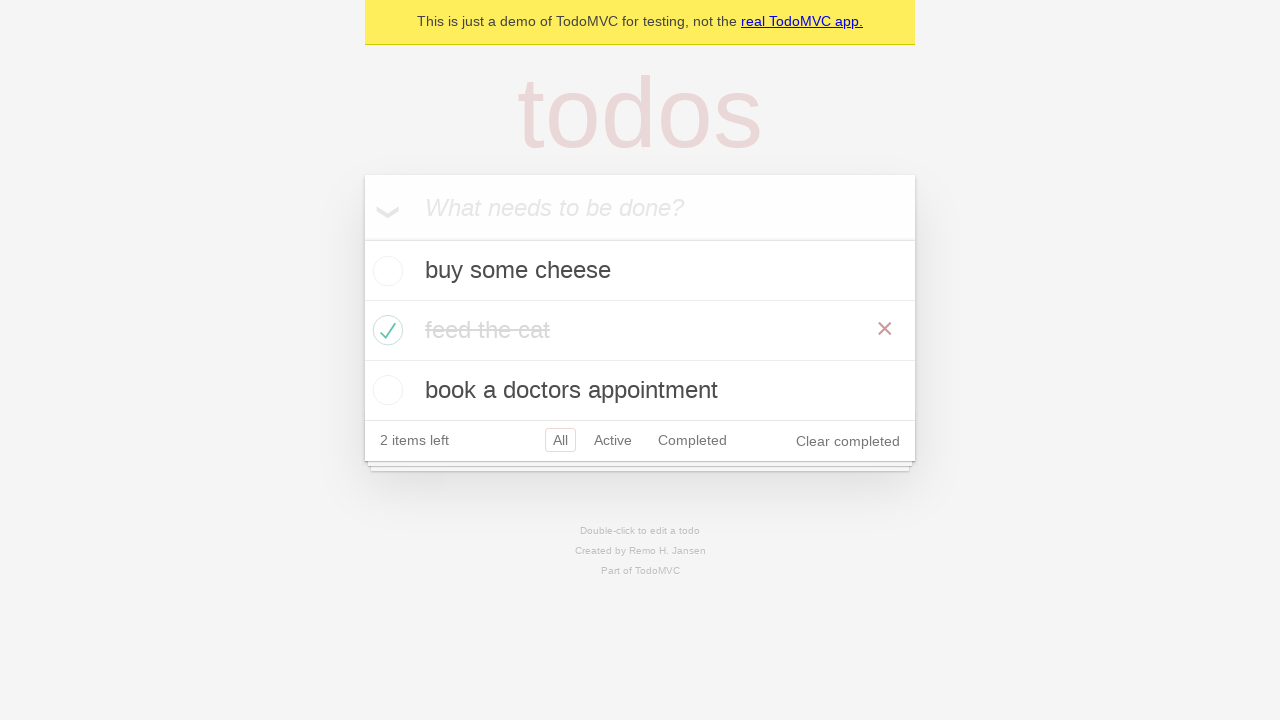